Tests AJAX functionality by clicking a button to load dynamic content and waiting for delayed text to appear

Starting URL: https://v1.training-support.net/selenium/ajax

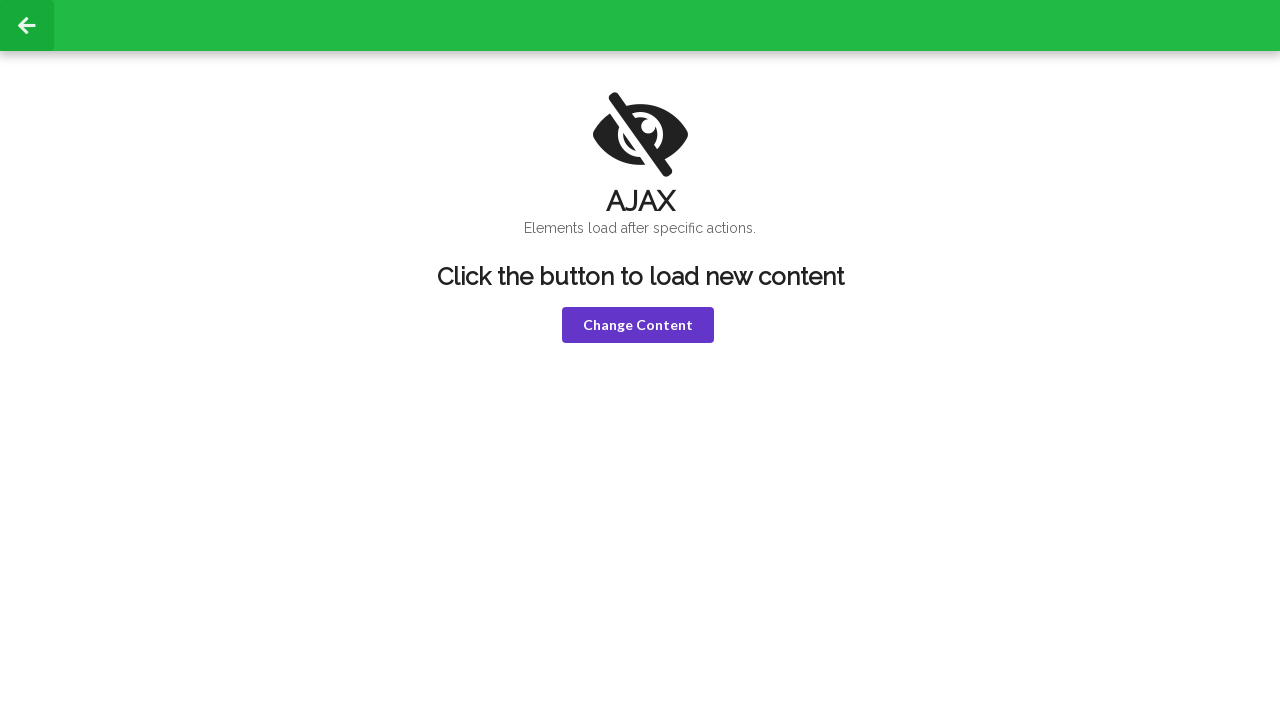

Clicked button to load AJAX content at (638, 325) on xpath=//button[@onclick = 'loadText()']
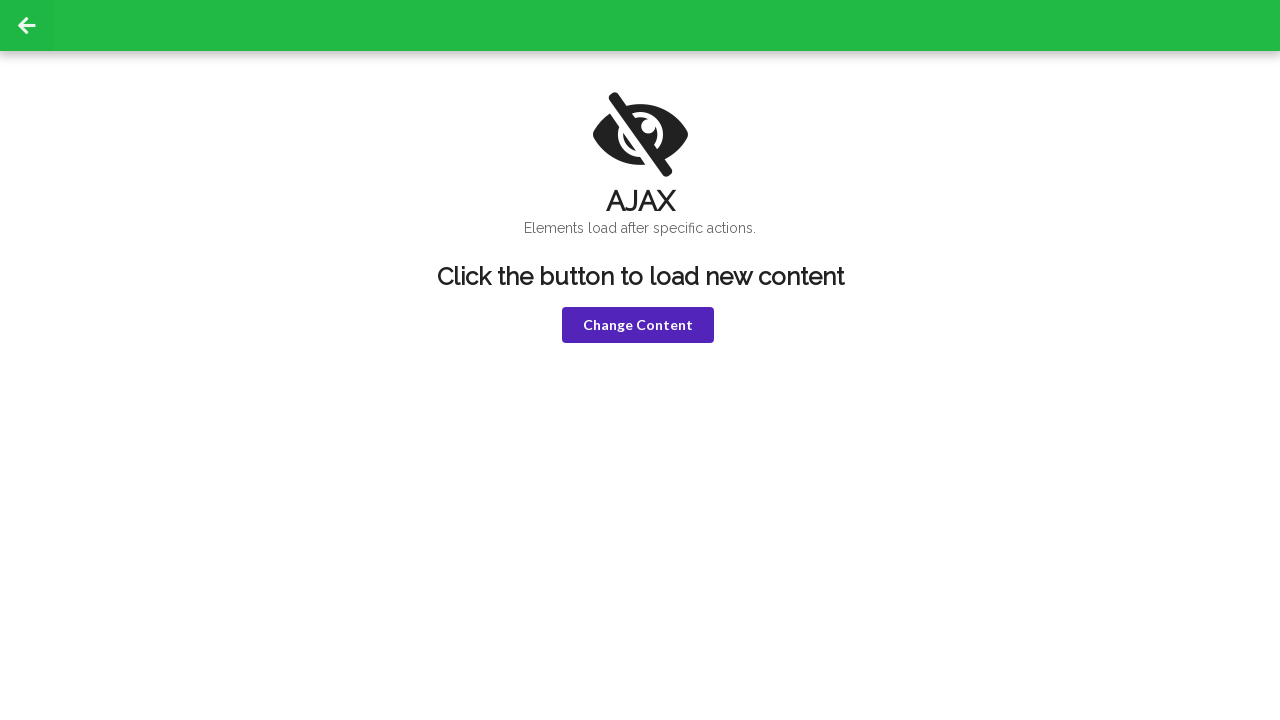

Initial AJAX content loaded - h1 element appeared
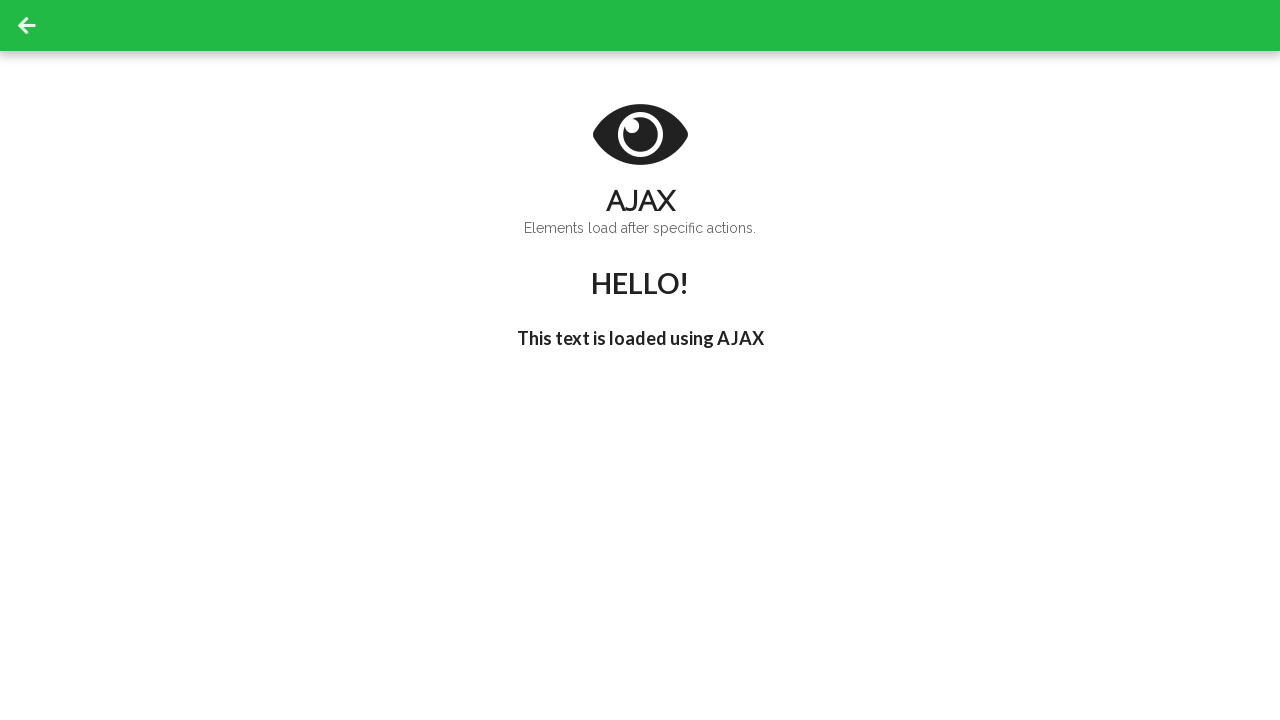

Retrieved confirmation message: HELLO!
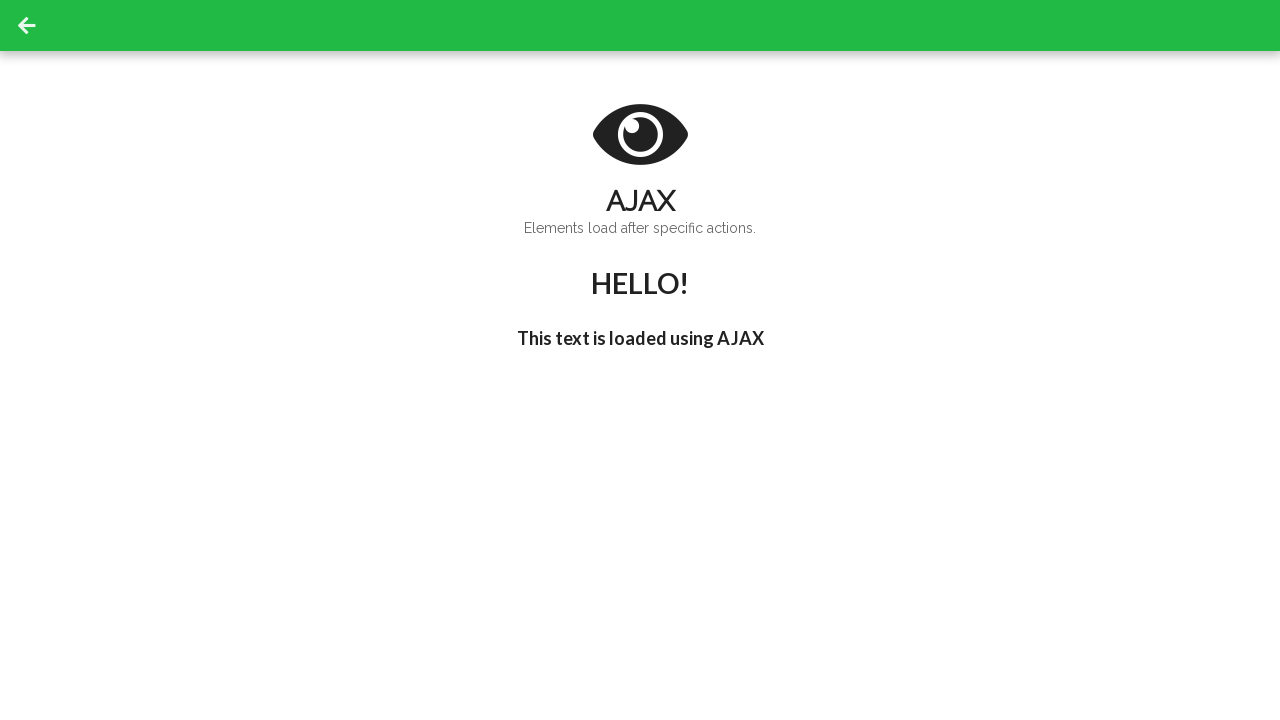

Delayed AJAX content appeared - h3 element with 'I'm late!' text found
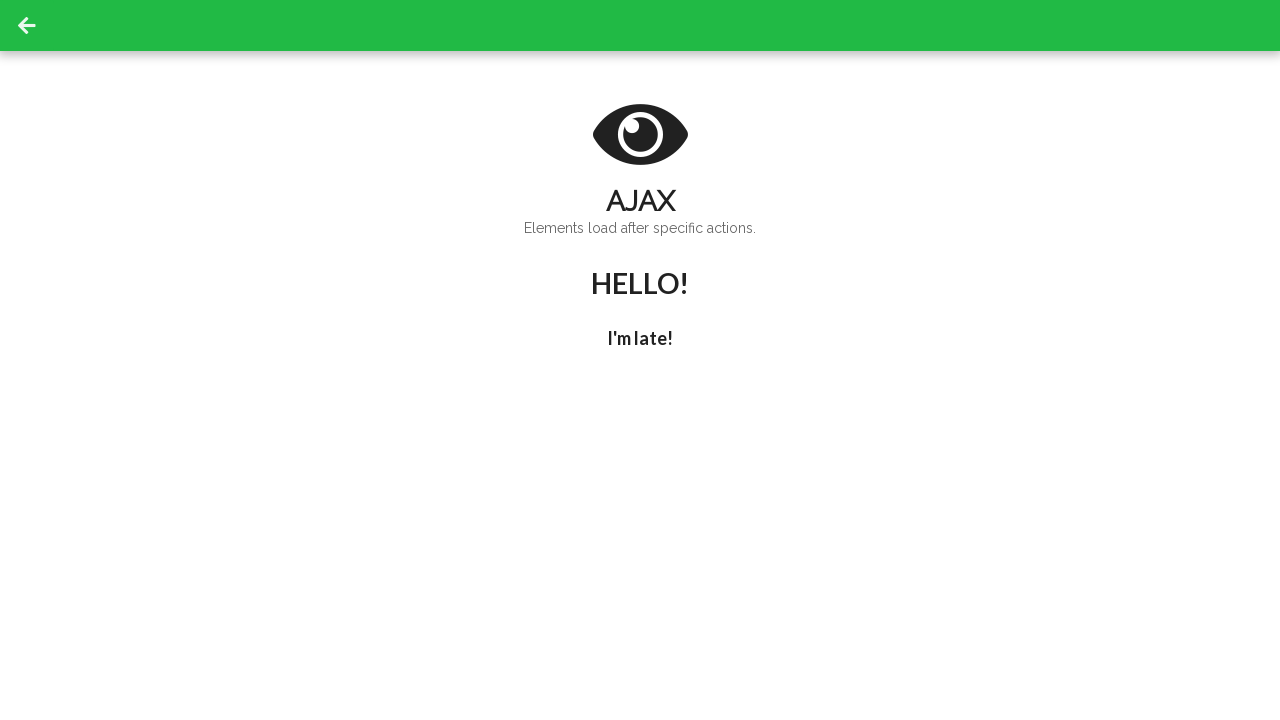

Retrieved late message: I'm late!
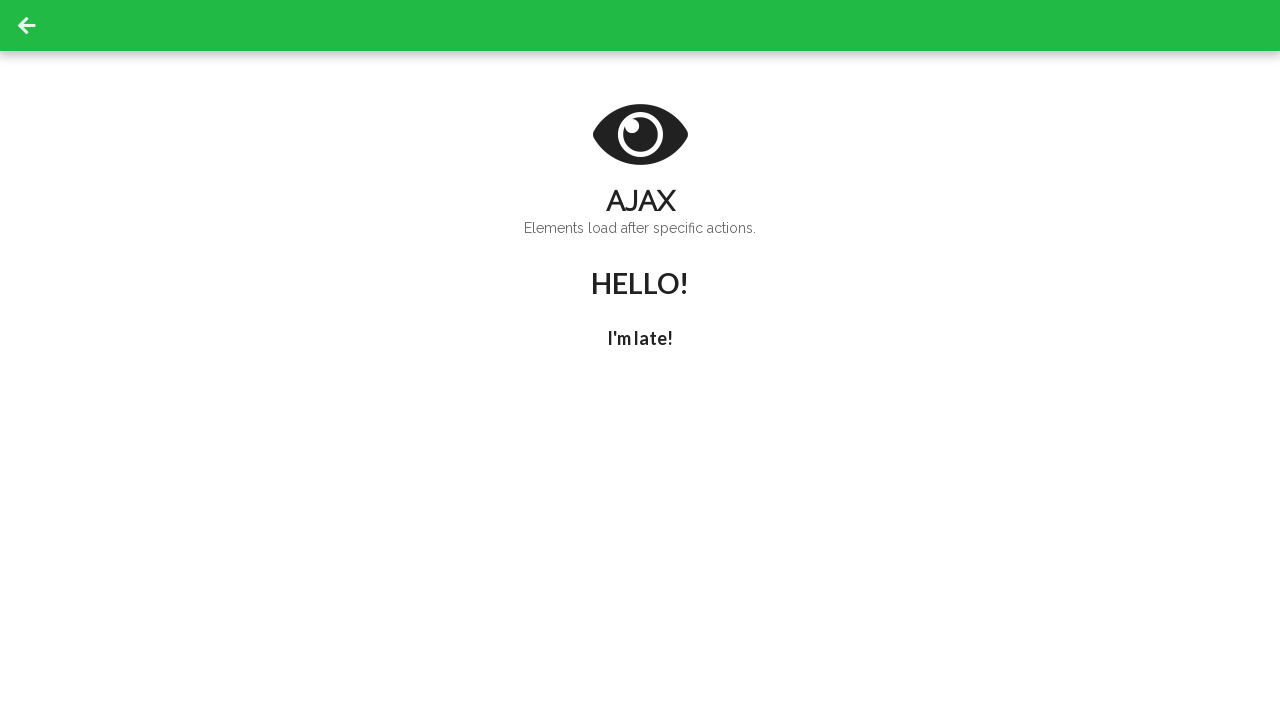

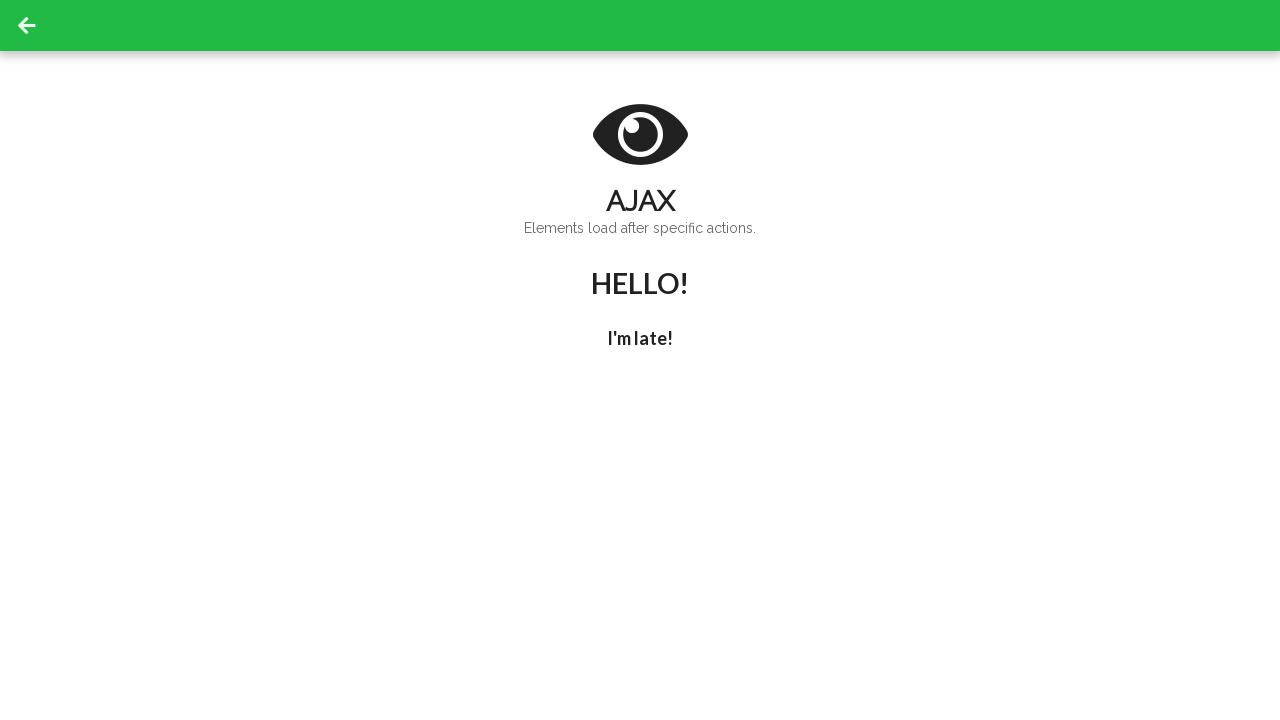